Tests dropdown selection functionality on OrangeHRM free trial page by selecting different country options using various selection methods

Starting URL: https://orangehrm.com/30-day-free-trial

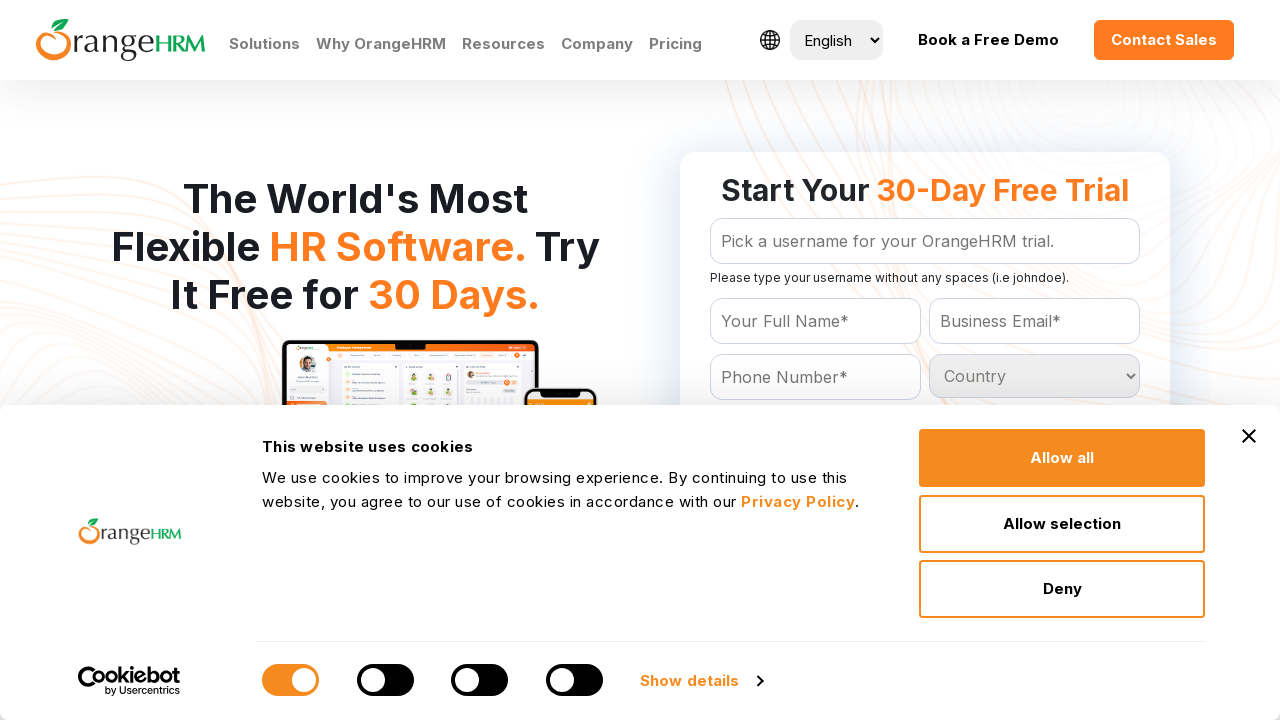

Located country dropdown element
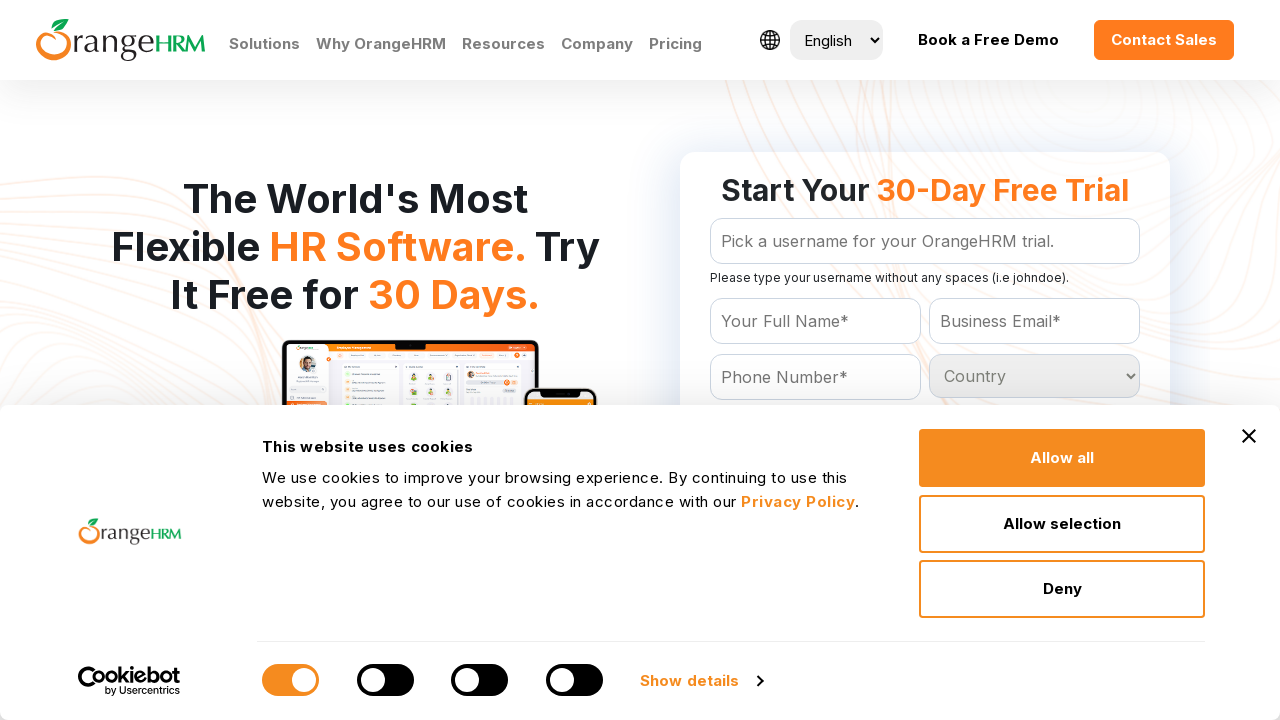

Selected 5th option from country dropdown by index on #Form_getForm_Country
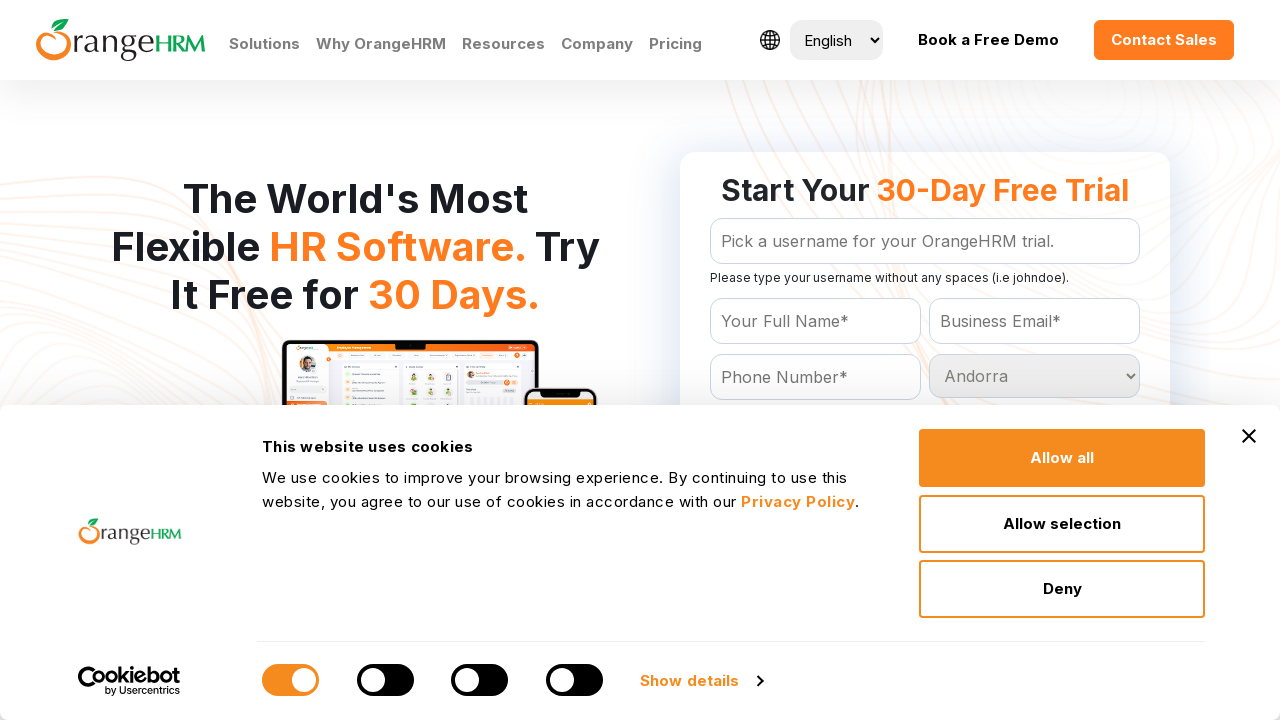

Waited 1 second for dropdown selection to register
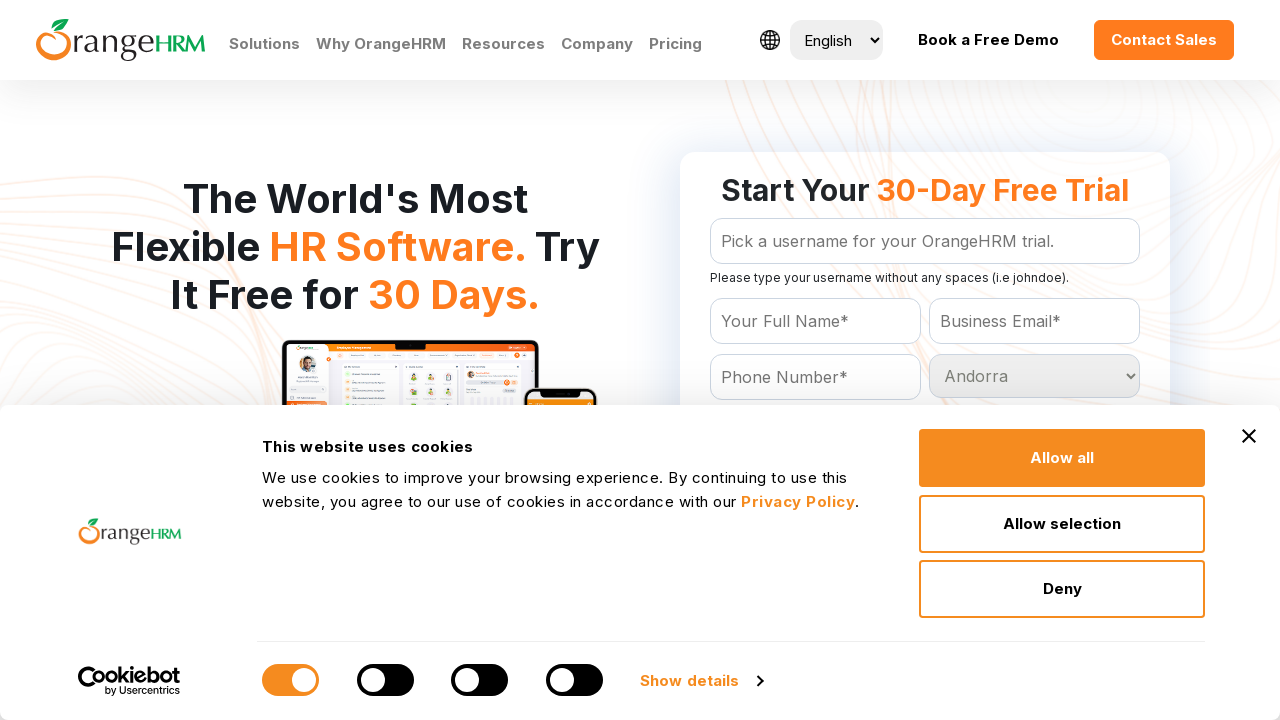

Selected 'Brazil' from country dropdown by visible text on #Form_getForm_Country
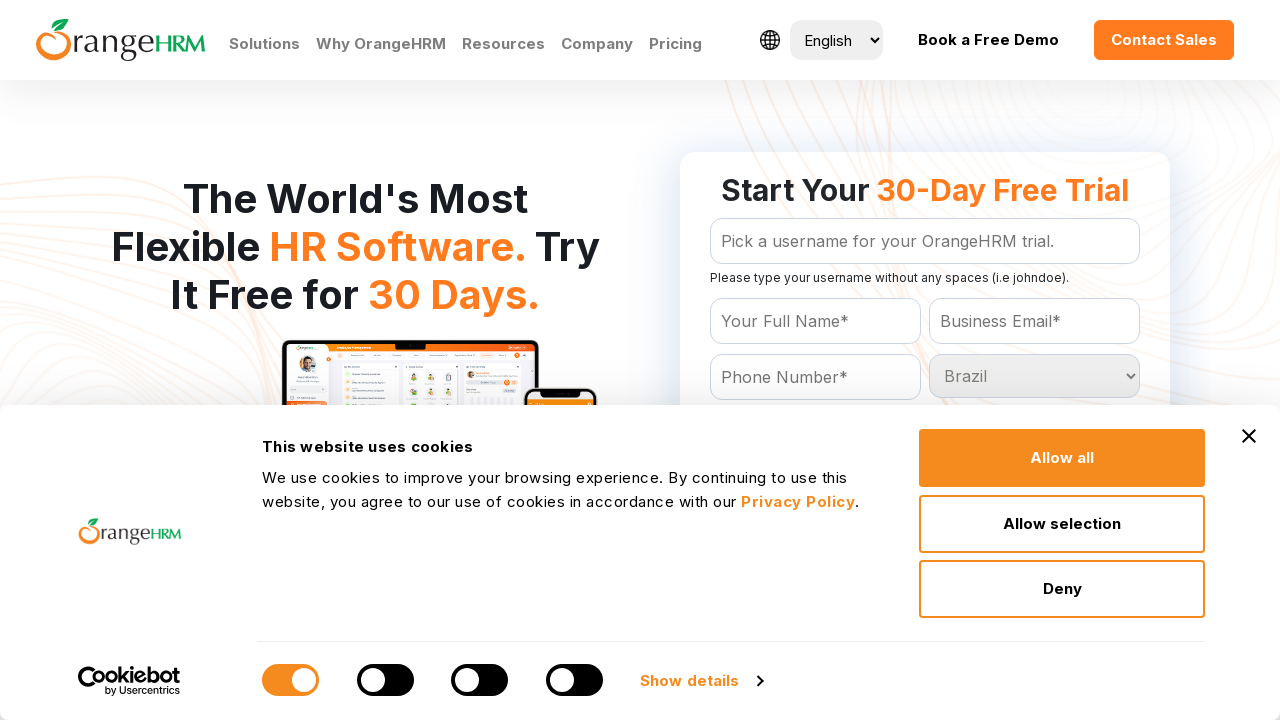

Waited 1 second for Brazil selection to register
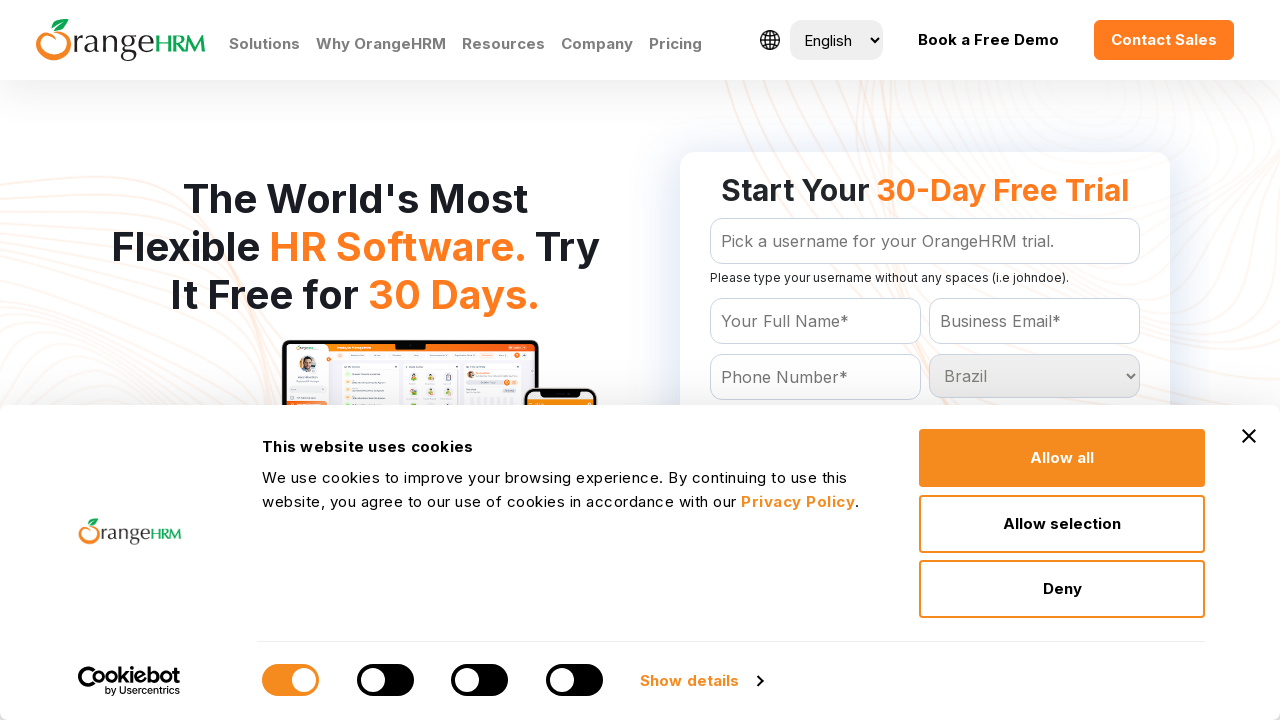

Selected 'India' from country dropdown by value on #Form_getForm_Country
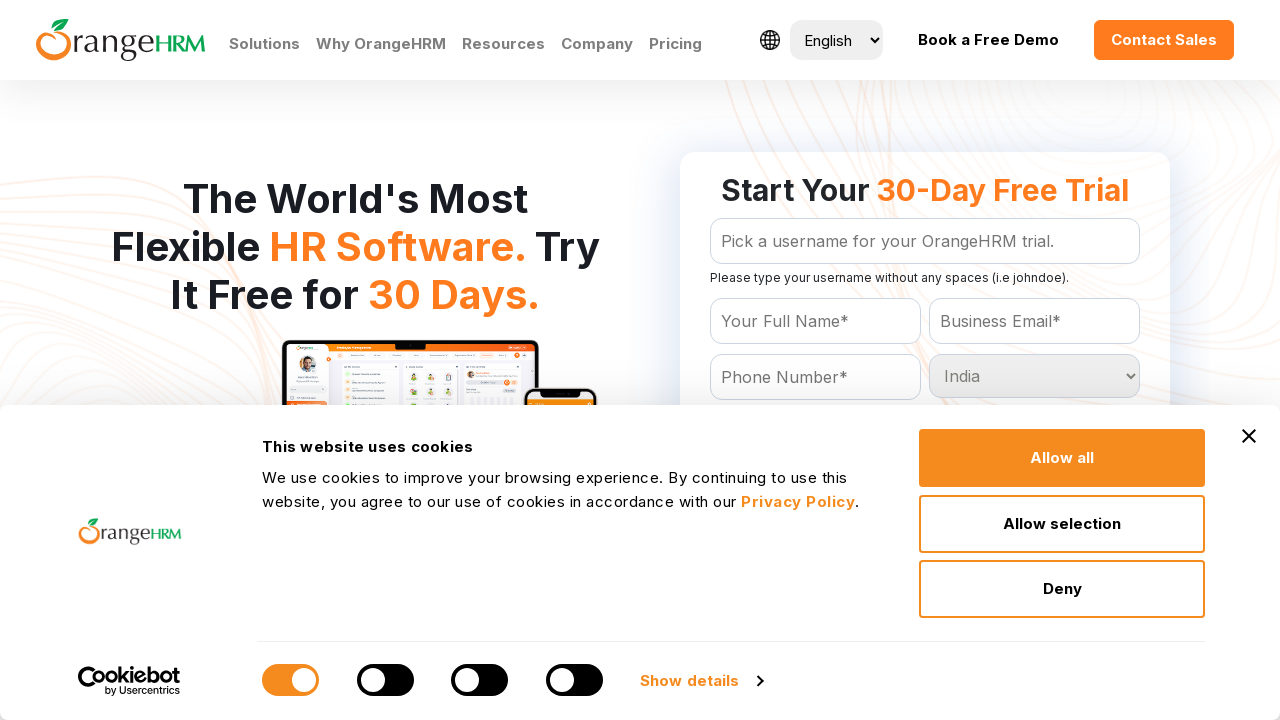

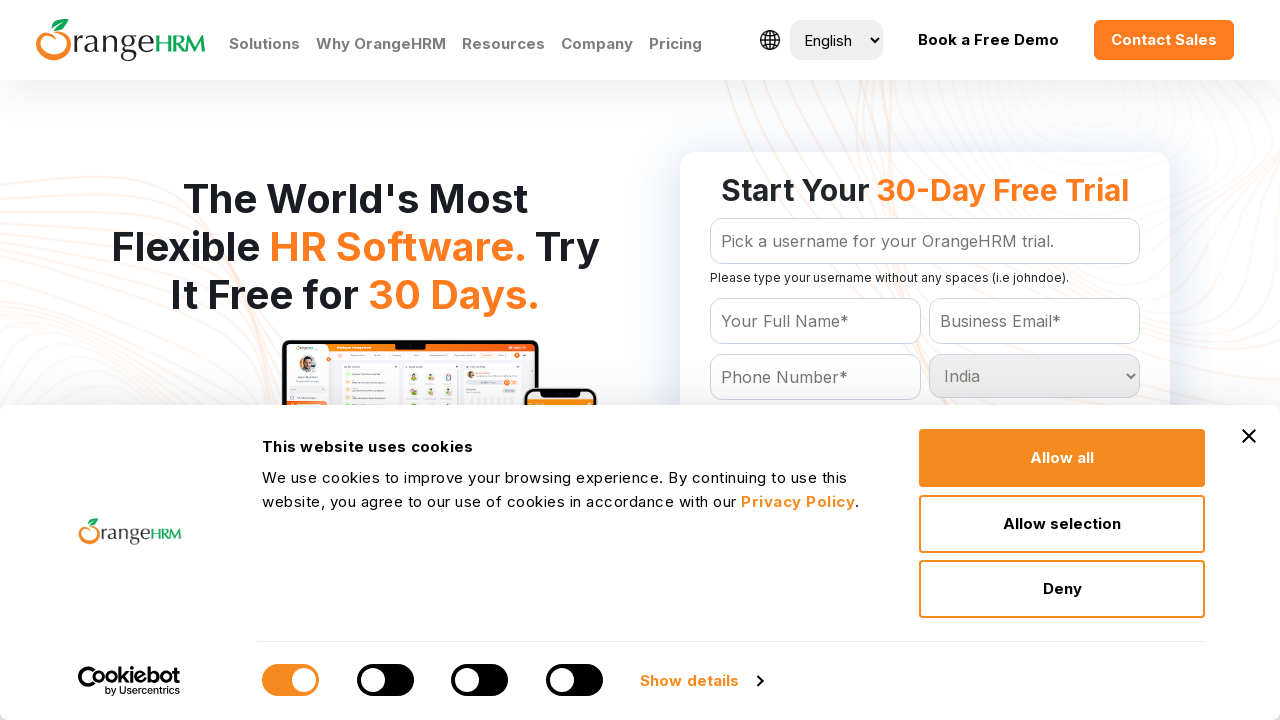